Tests window handling functionality by opening a new window and filling a form field in the new window

Starting URL: https://www.hyrtutorials.com/p/window-handles-practice.html

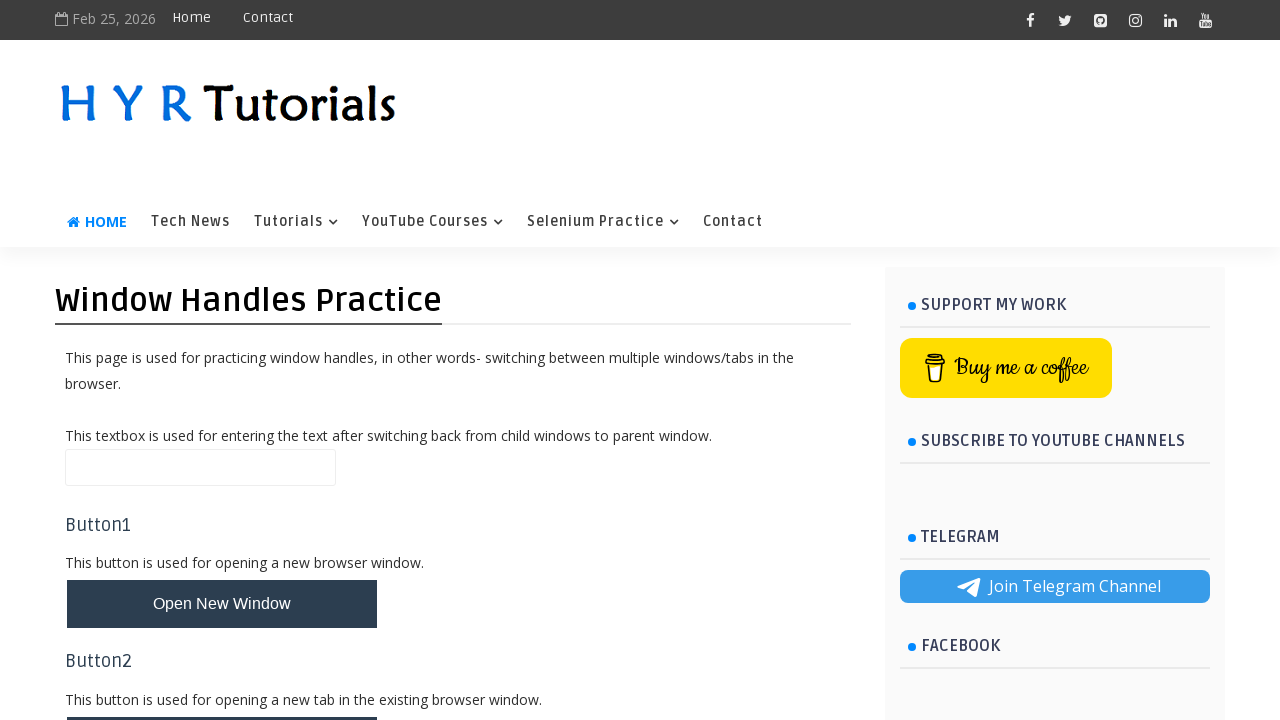

Clicked button to open new window at (222, 604) on #newWindowBtn
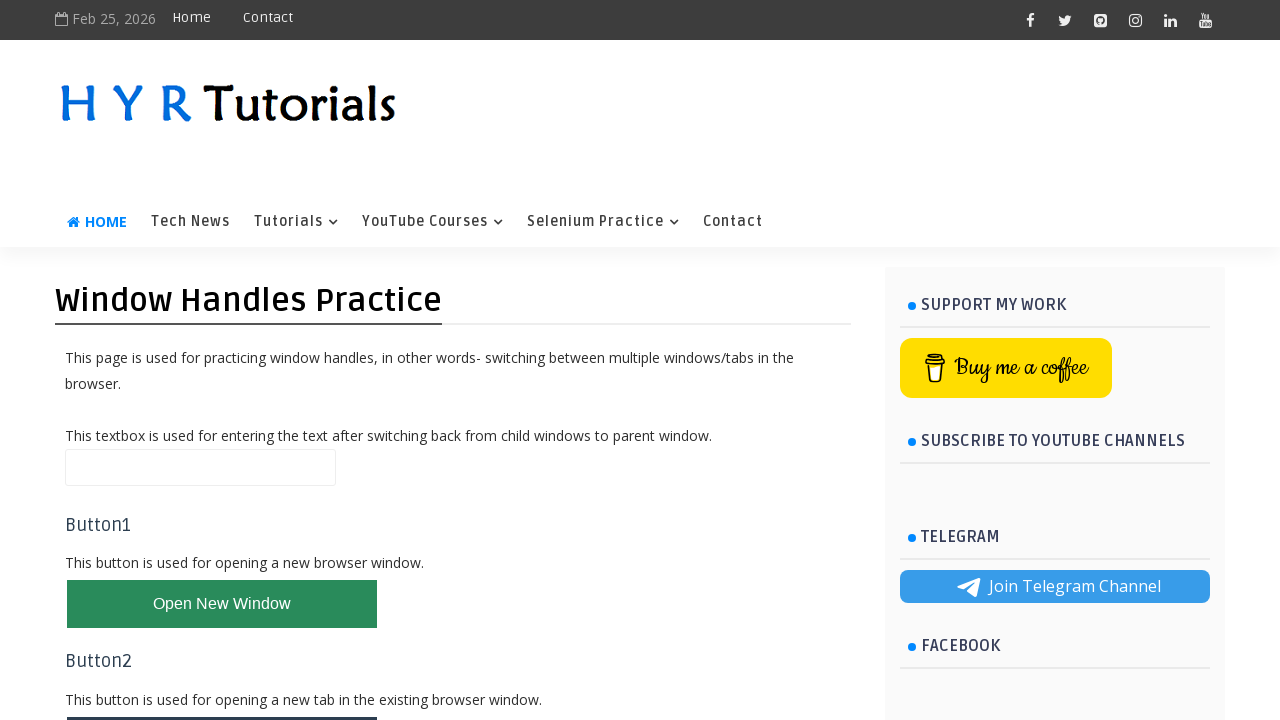

Waited 1000ms for new window to open
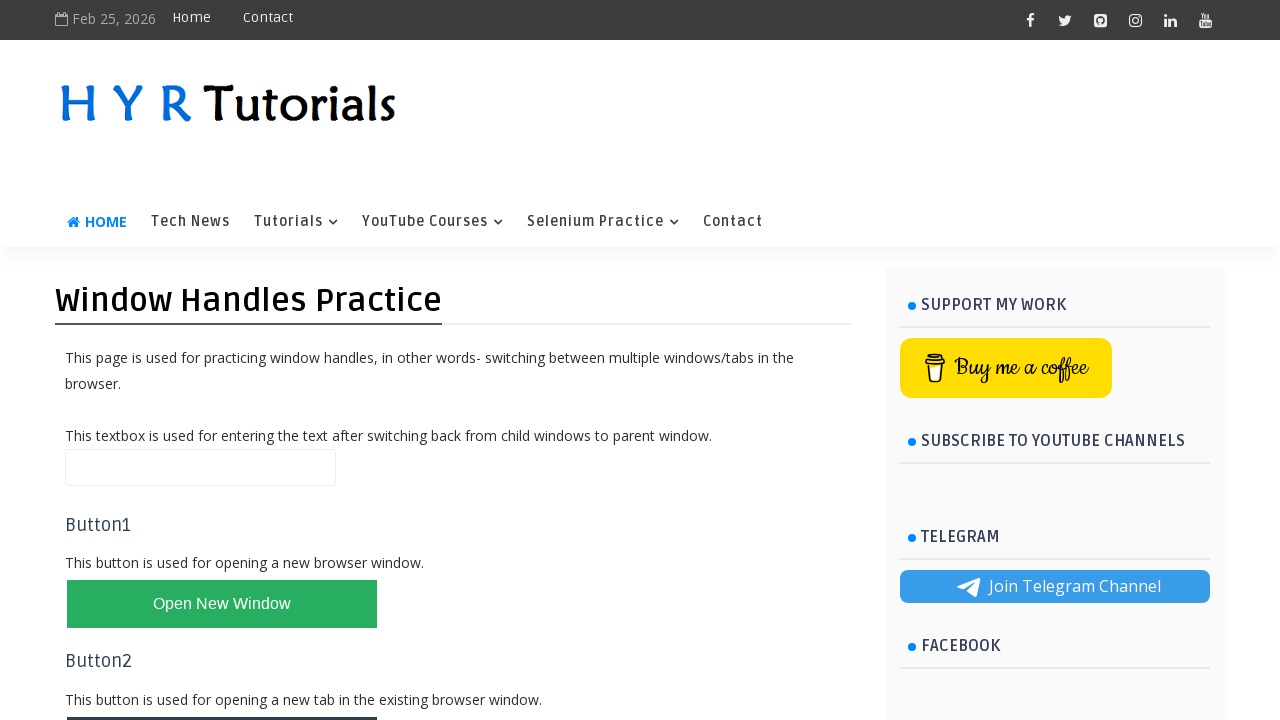

Retrieved all open pages/windows
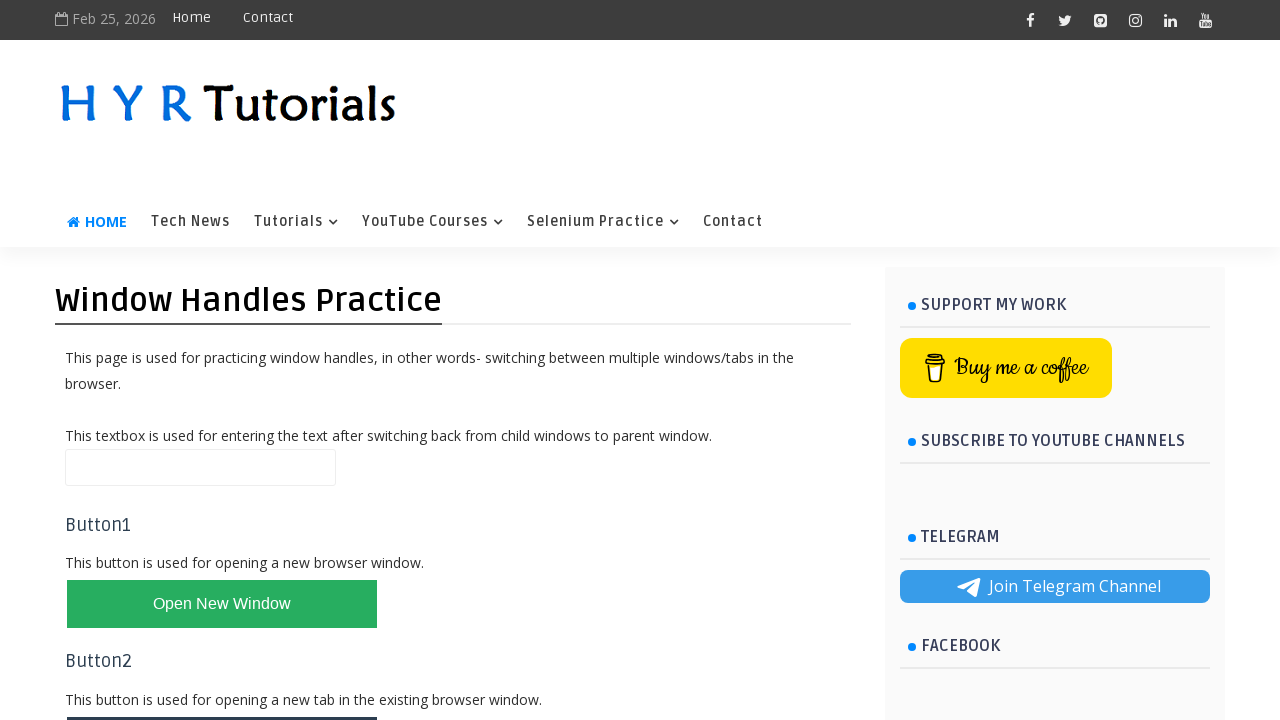

Switched to new window (last page in context)
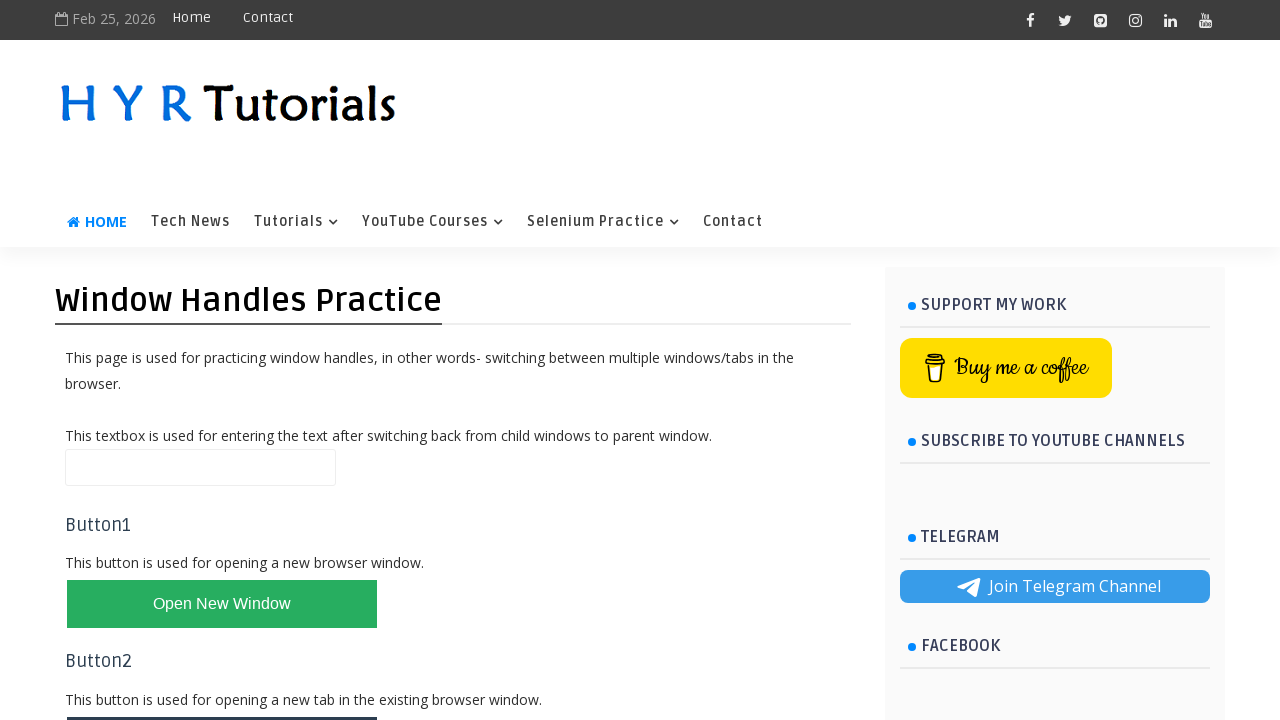

Filled firstName field with 'nnn' in new window on #firstName
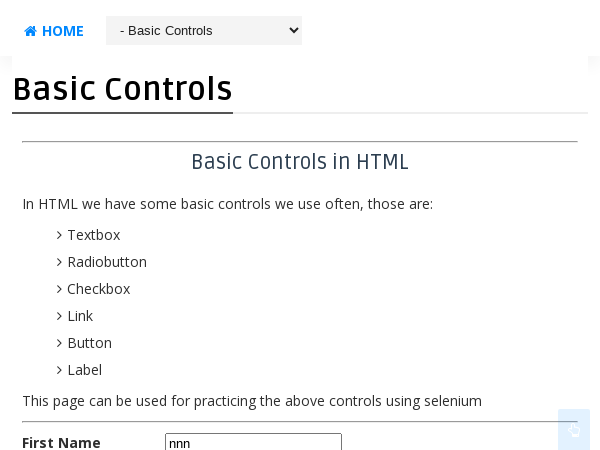

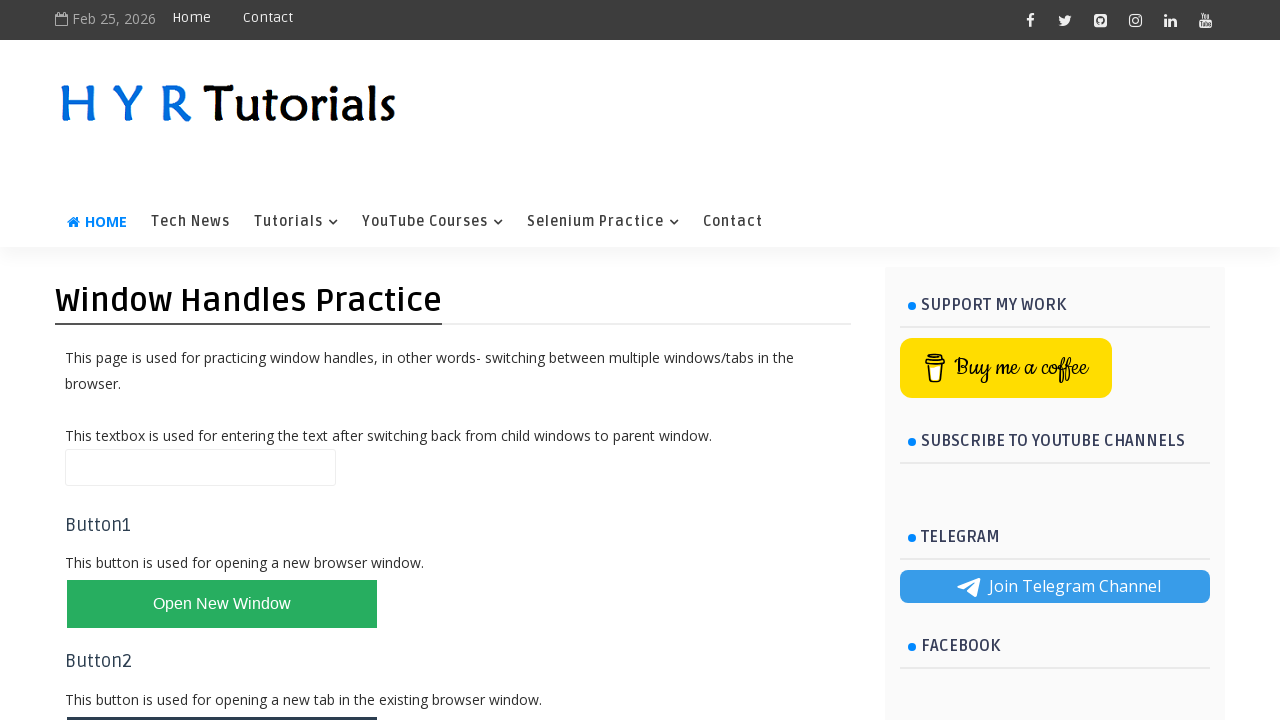